Tests JavaScript scrolling functionality on a practice page by scrolling the window and then scrolling within a fixed header table element to view table content

Starting URL: https://rahulshettyacademy.com/AutomationPractice/

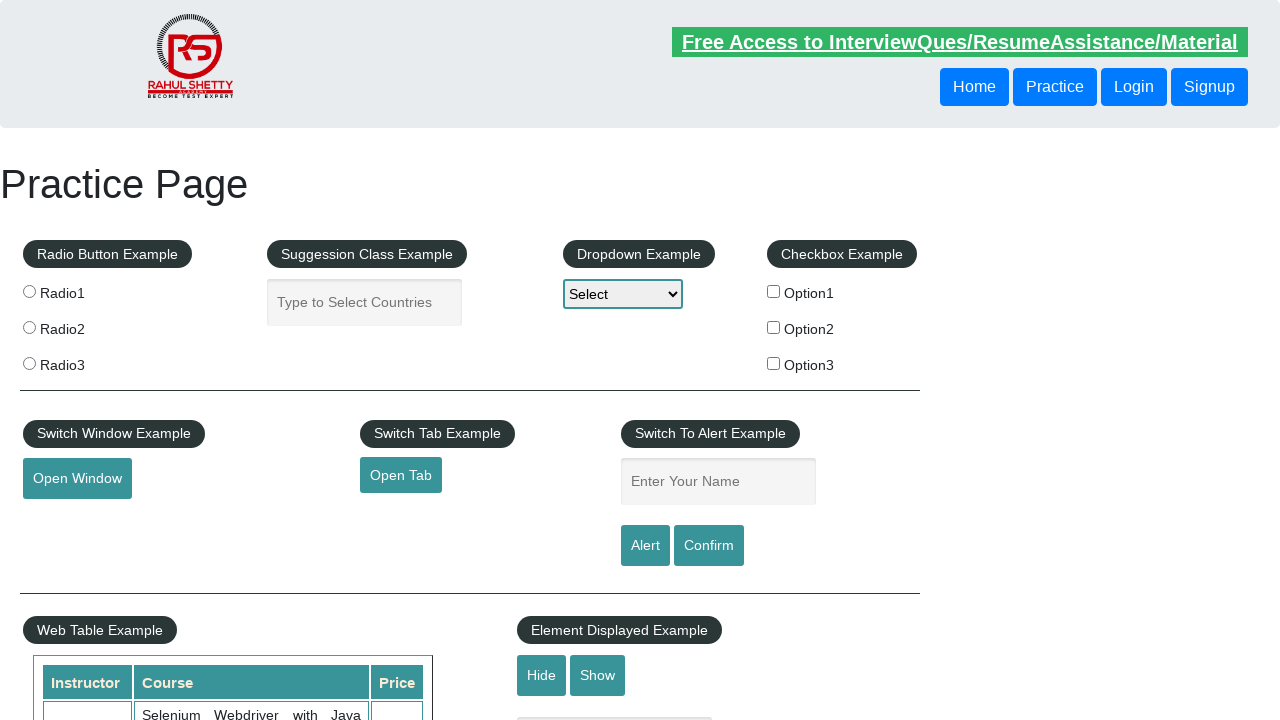

Scrolled window down by 500 pixels
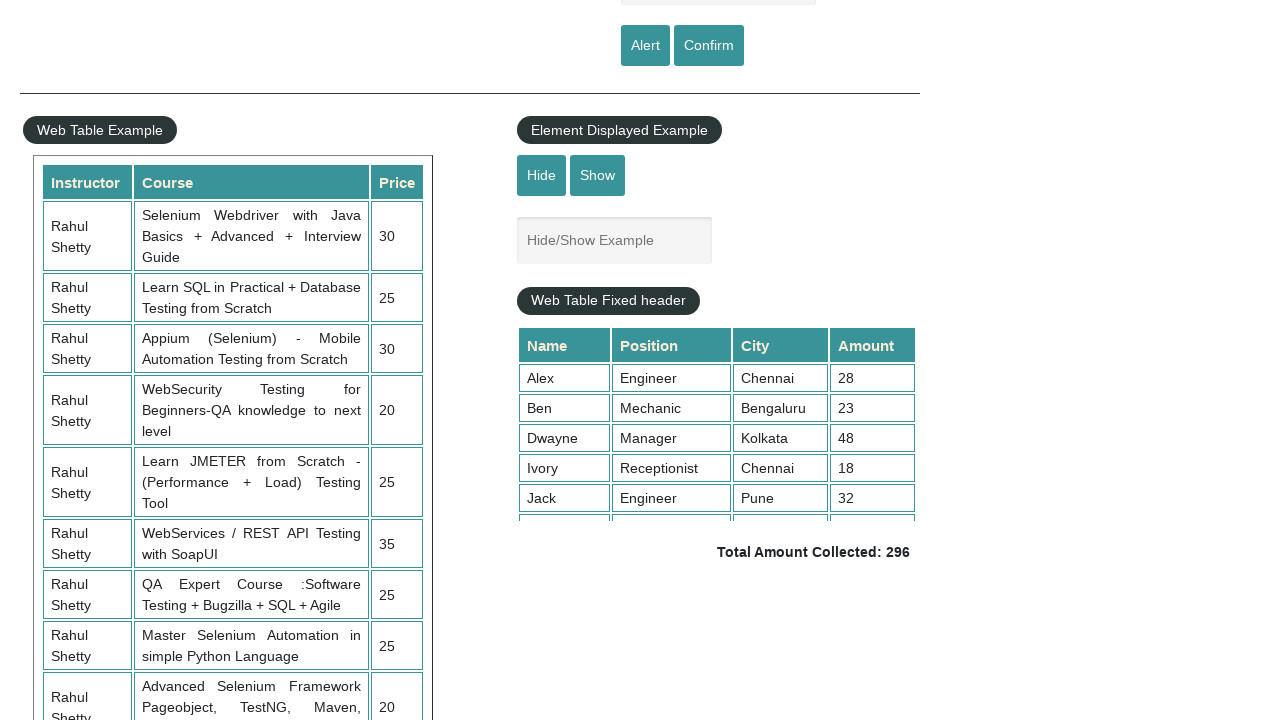

Scrolled inside fixed header table element to view table content
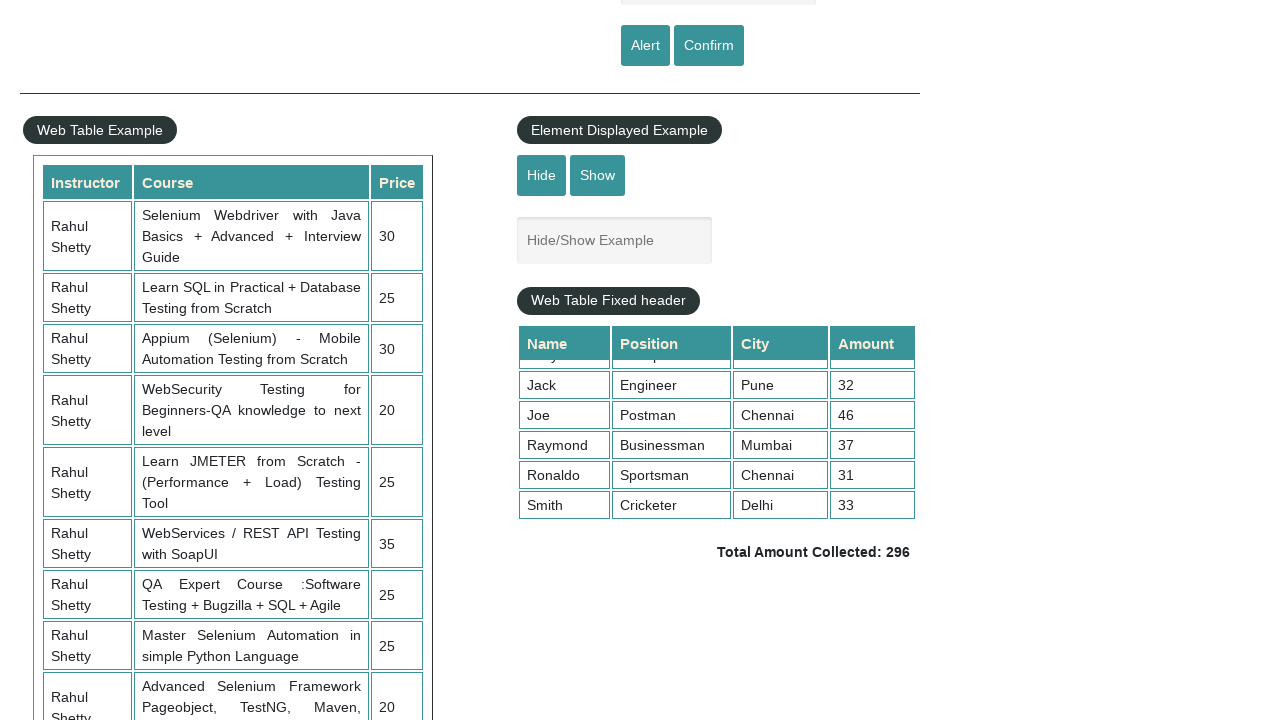

Table content became visible
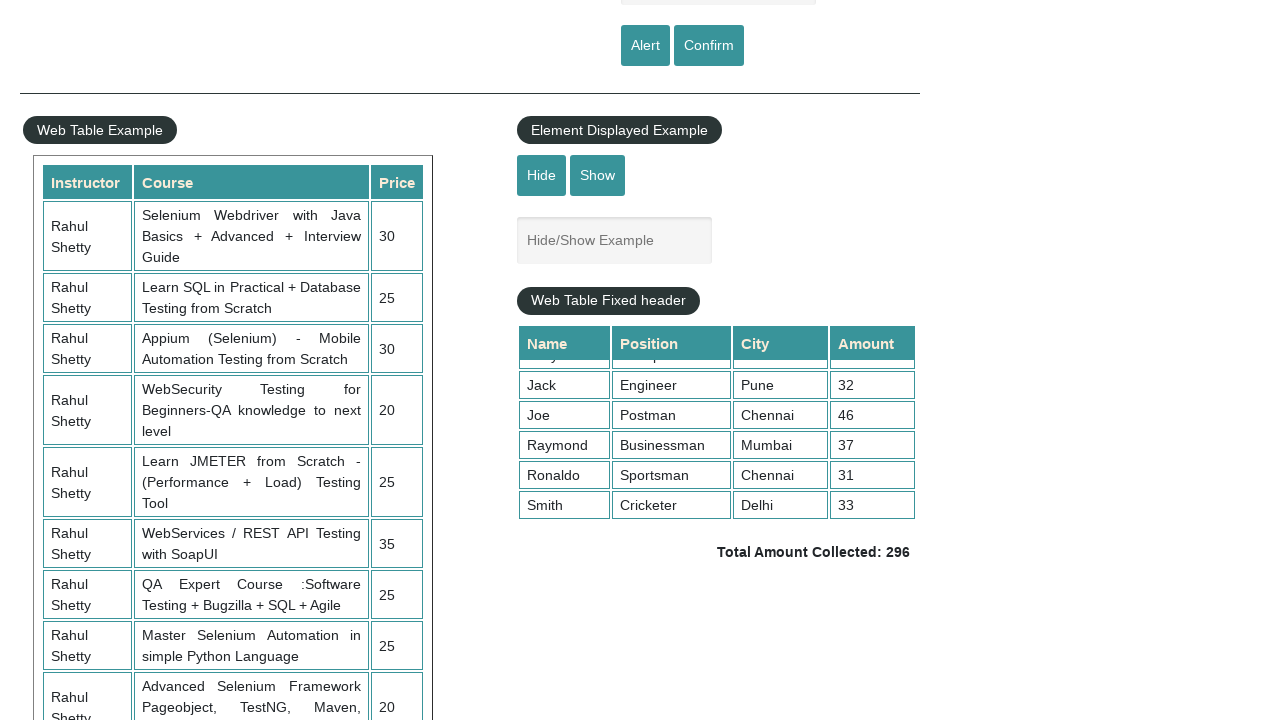

Total amount element became visible
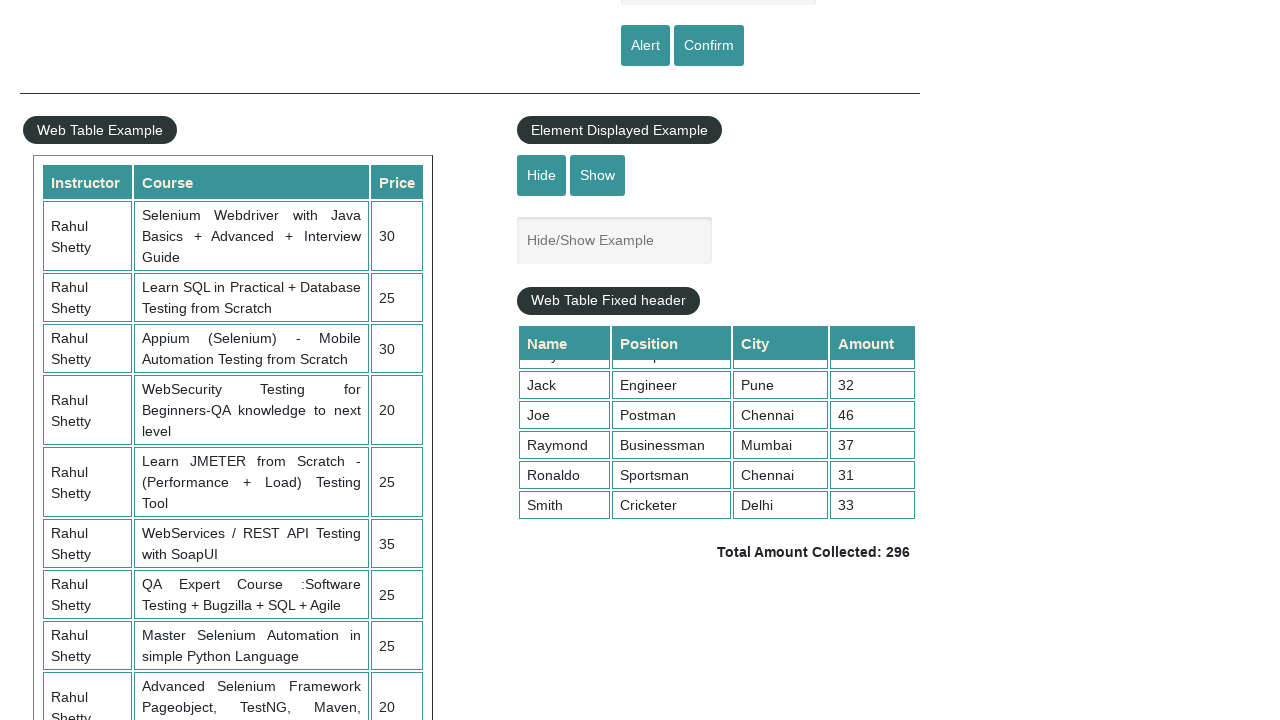

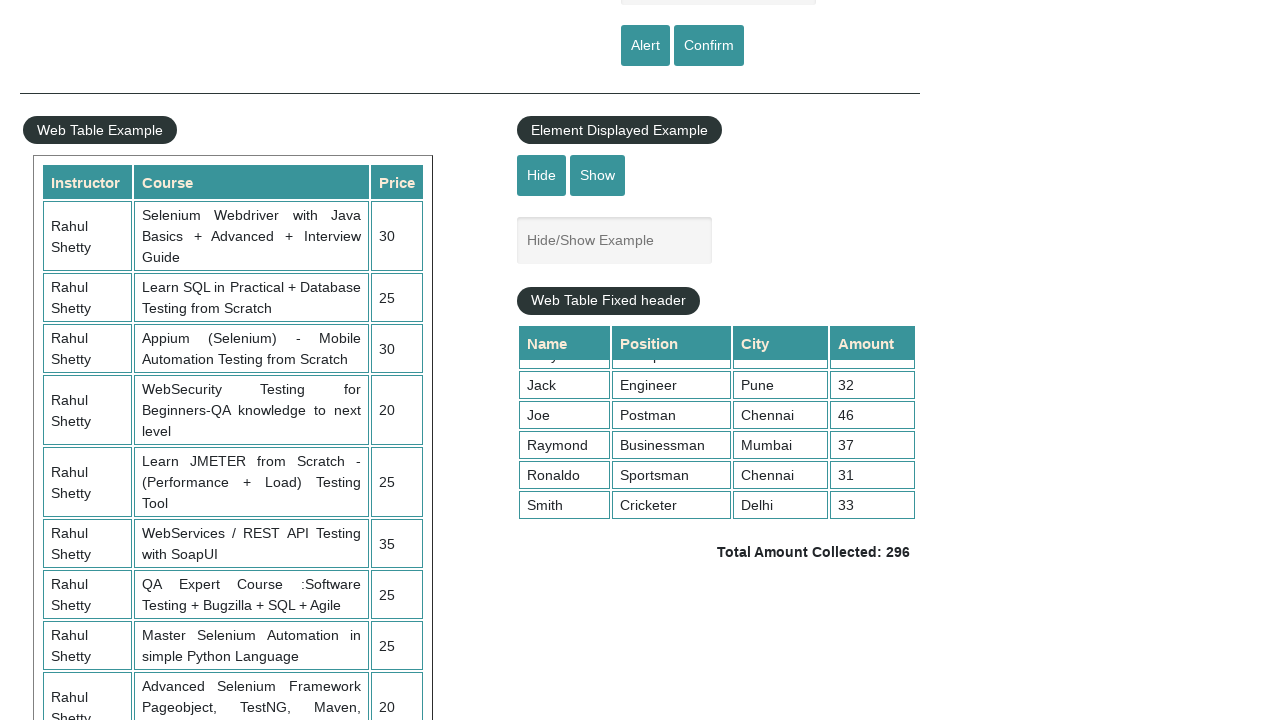